Tests right-click context menu functionality by right-clicking on the designated element to trigger a context menu and verifying the menu options appear

Starting URL: https://swisnl.github.io/jQuery-contextMenu/demo.html

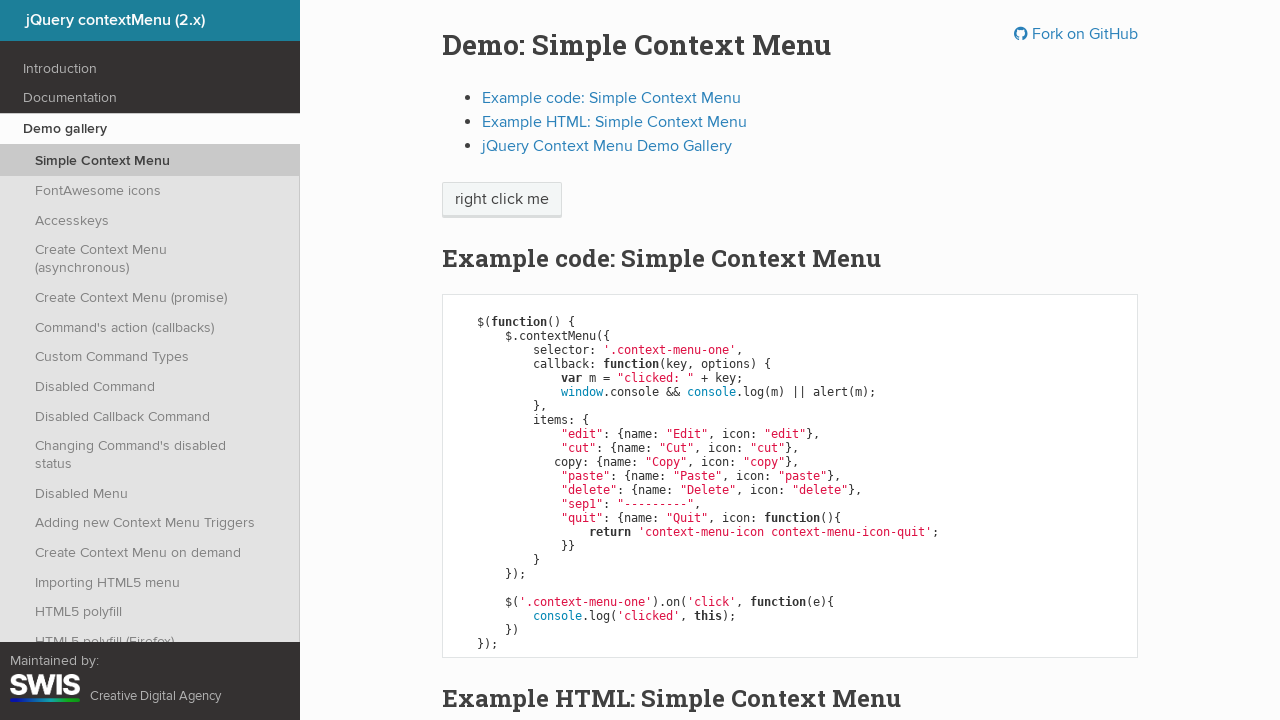

Located context menu trigger element with class '.context-menu-one'
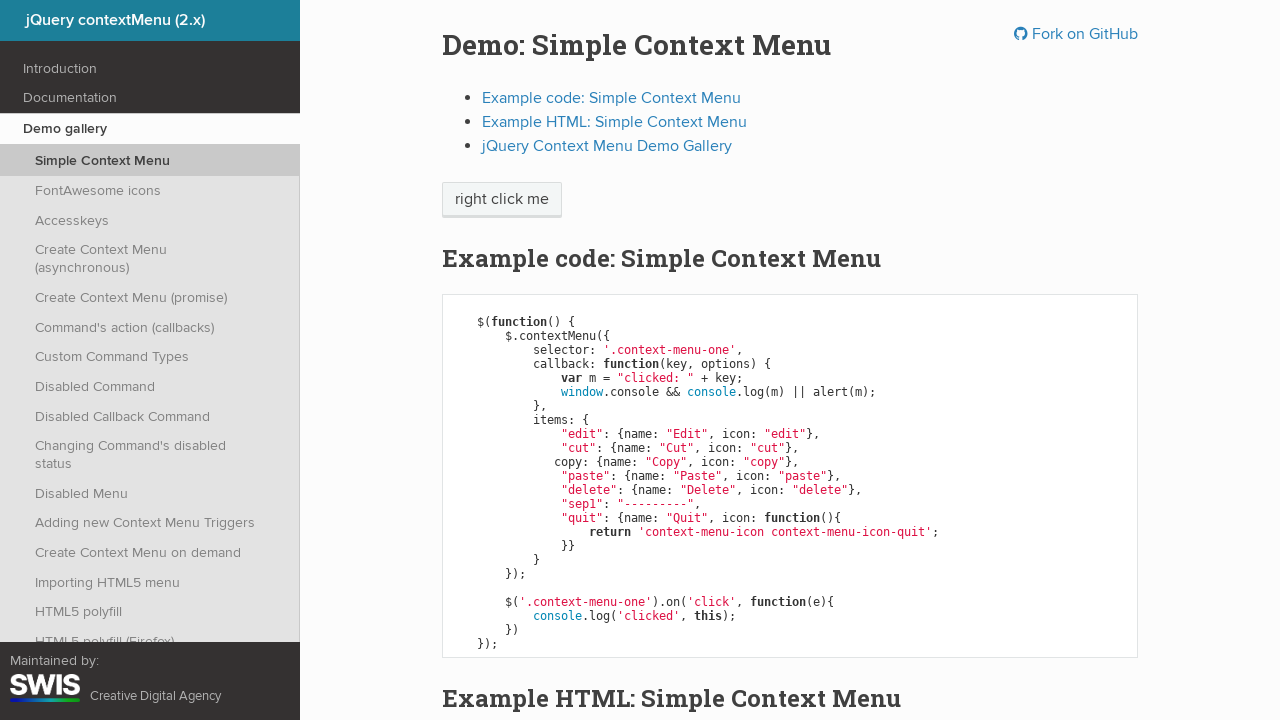

Right-clicked on context menu trigger element to open context menu at (502, 200) on .context-menu-one
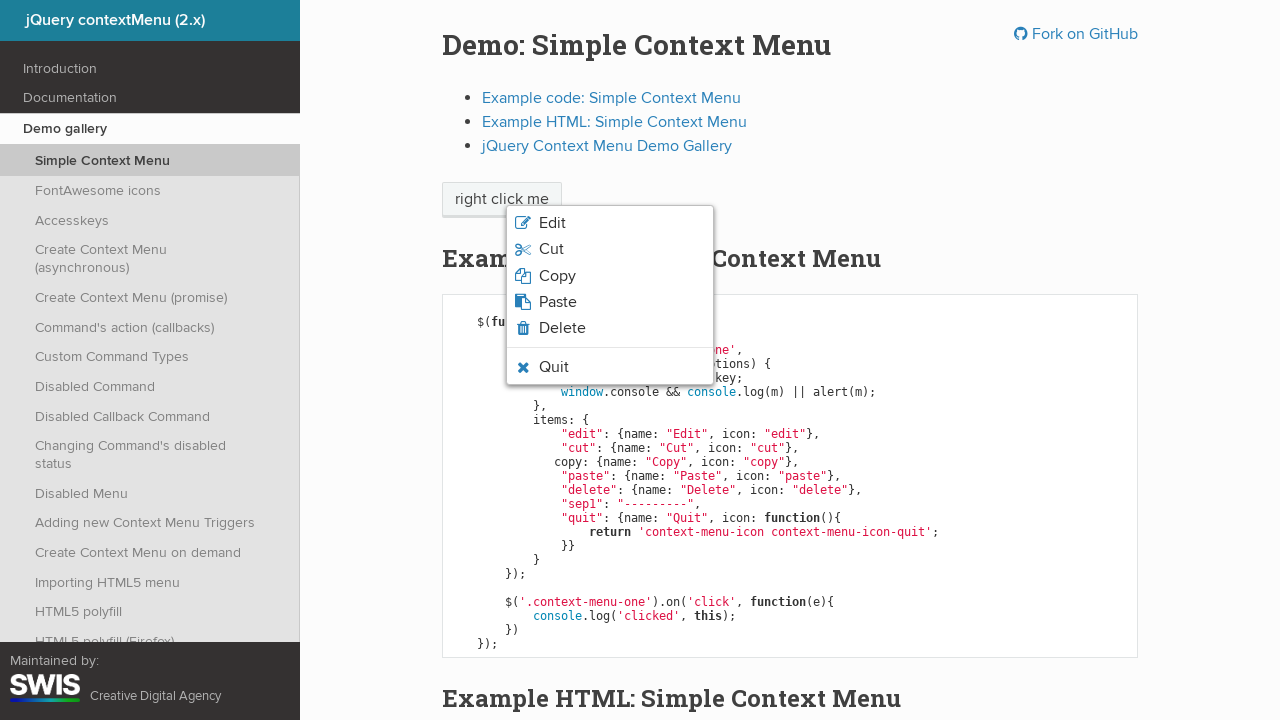

Context menu list appeared after right-click
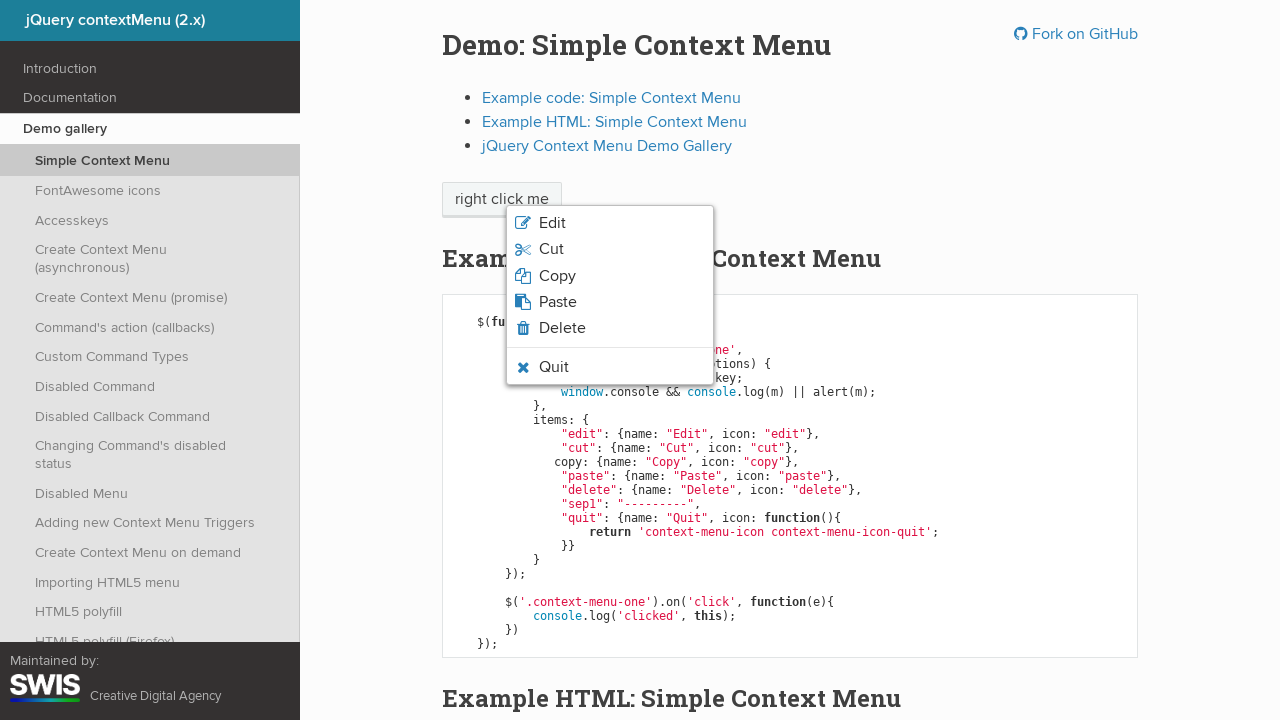

Context menu items are now visible and ready for interaction
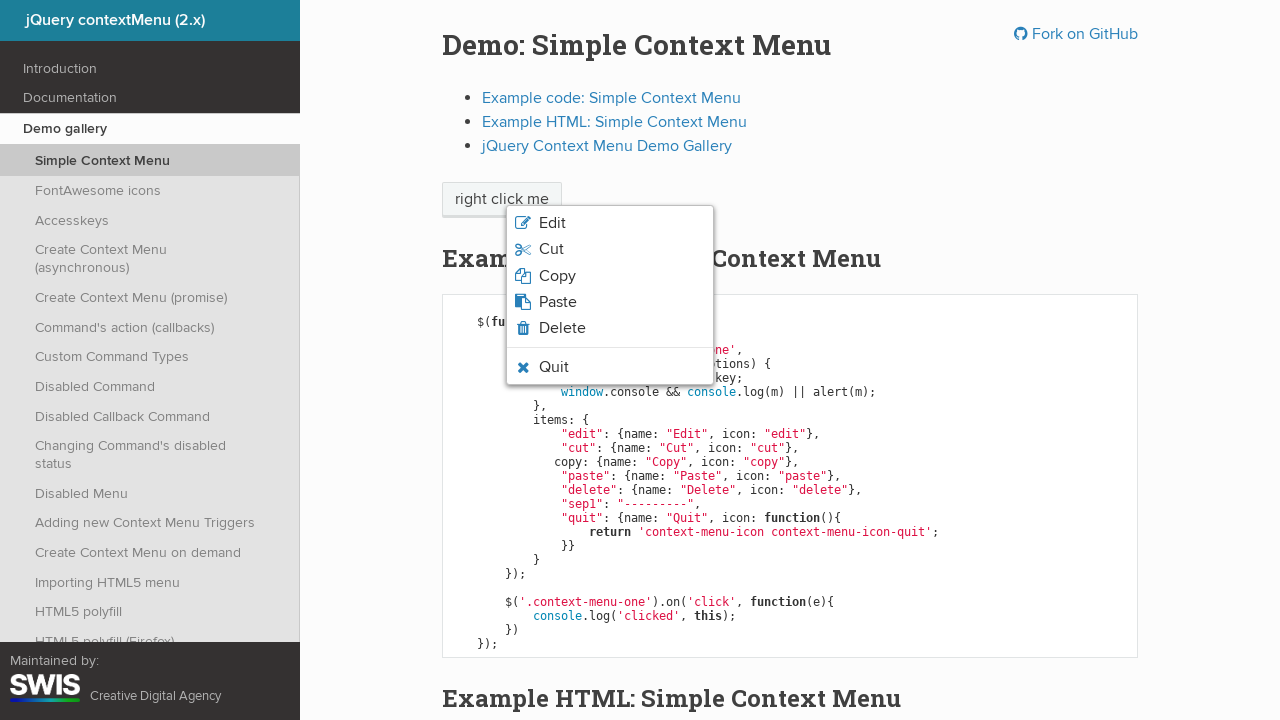

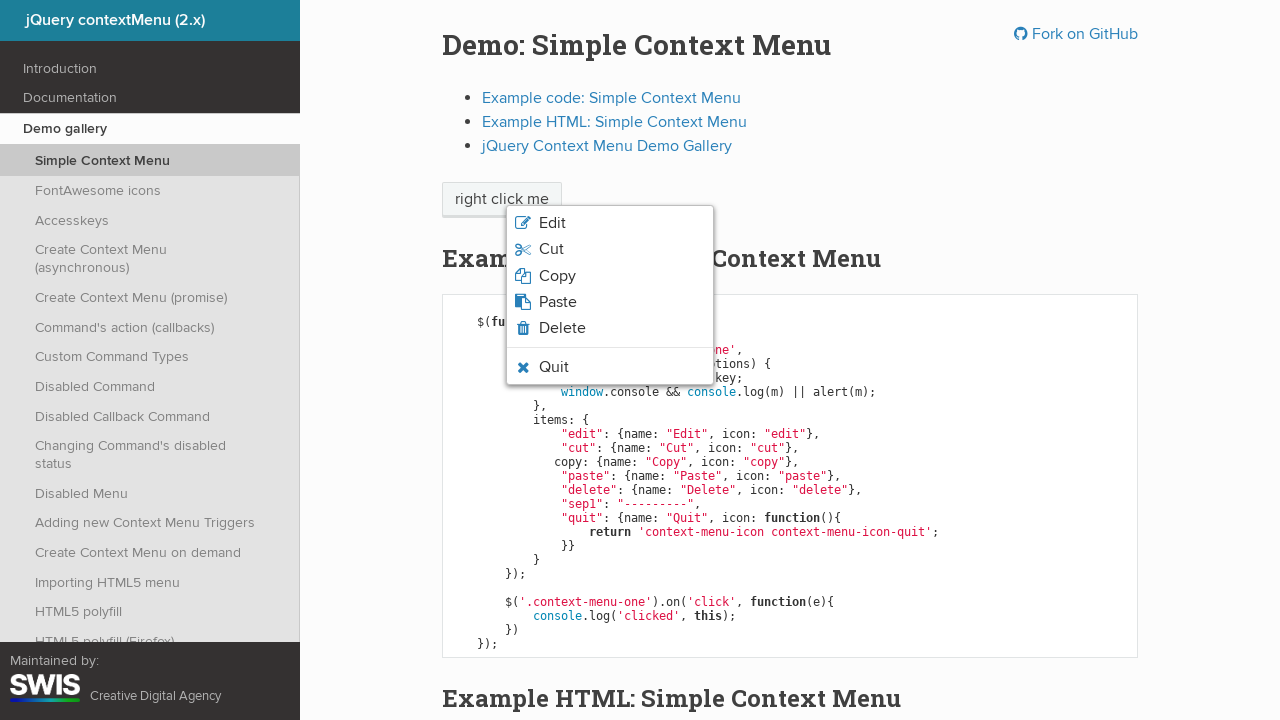